Tests the Text Box form by filling all fields and submitting the form to verify output

Starting URL: https://demoqa.com/

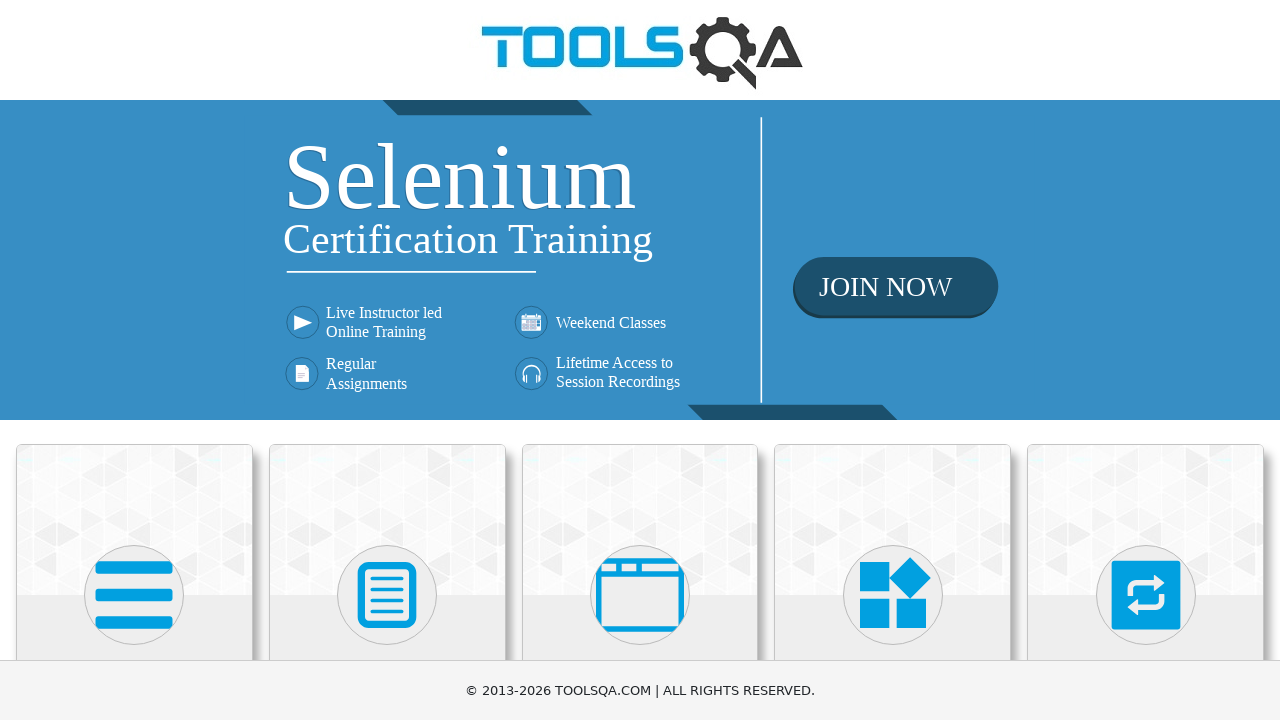

Scrolled down 450px to reveal category cards
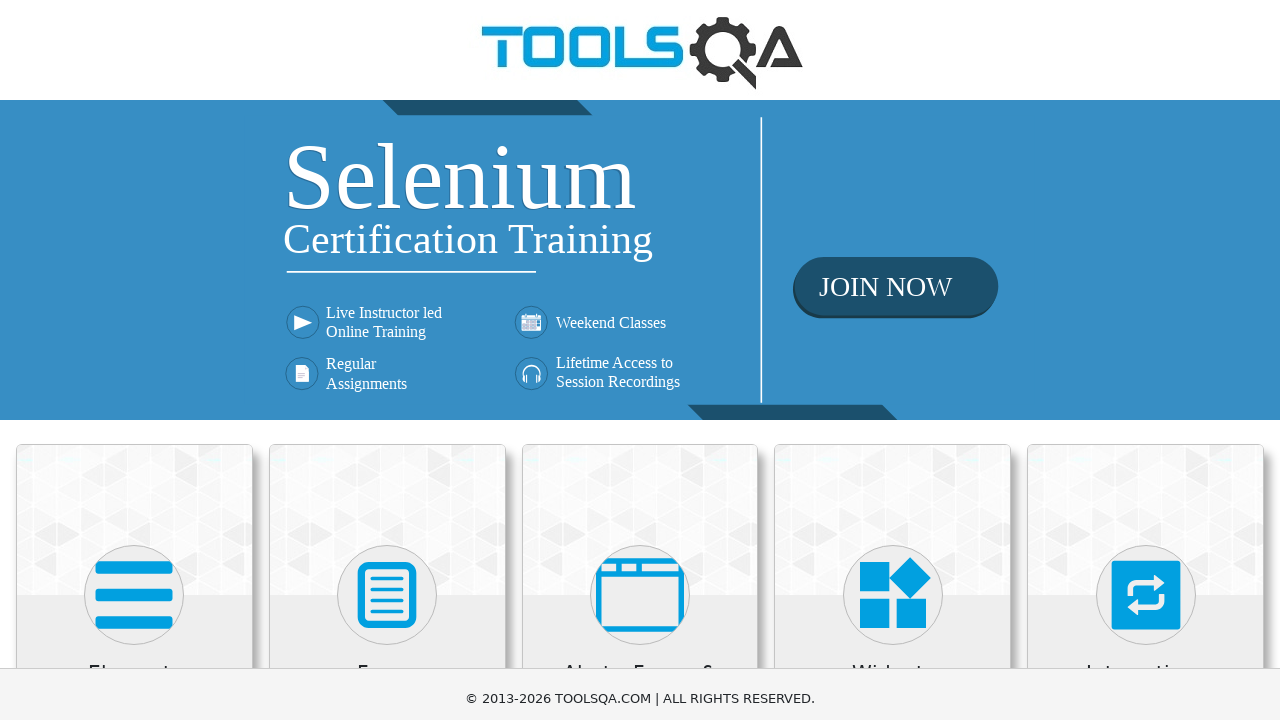

Clicked on Elements card at (134, 145) on xpath=//div[@class='category-cards']//div[1]//div[1]//div[2]//*[name()='svg']
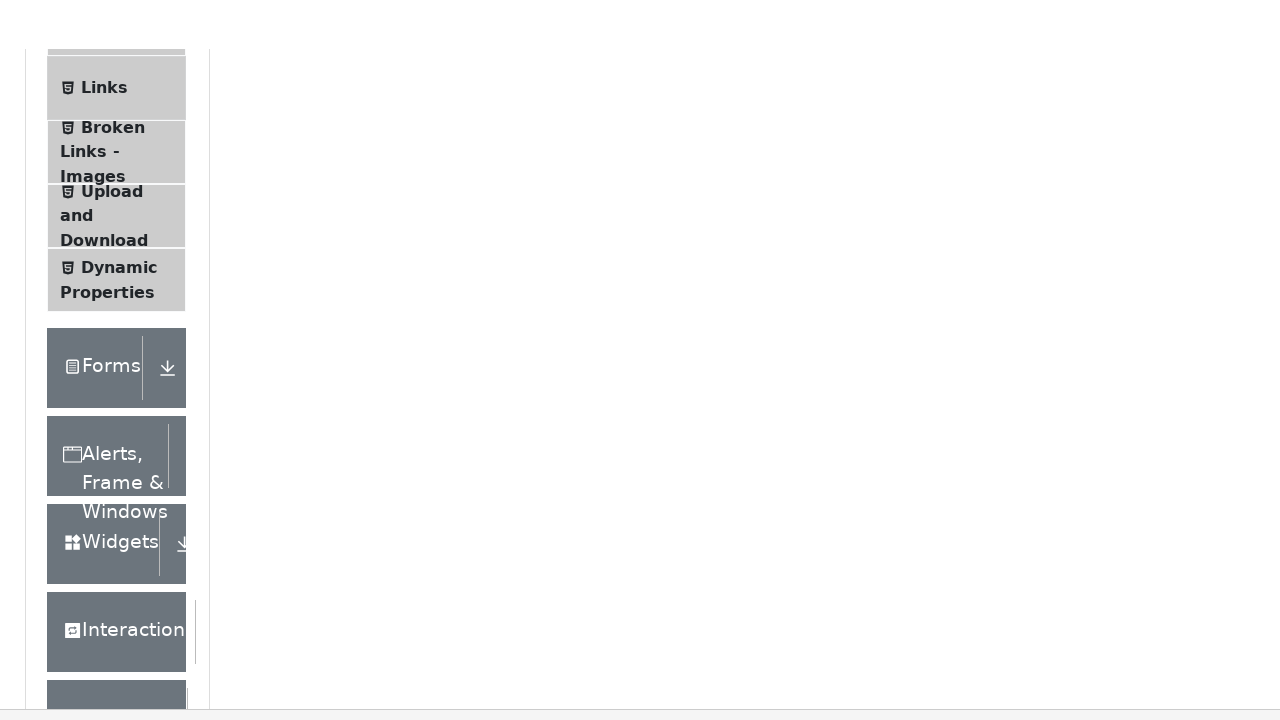

Clicked on Text Box menu item at (119, 261) on xpath=//span[normalize-space()='Text Box']
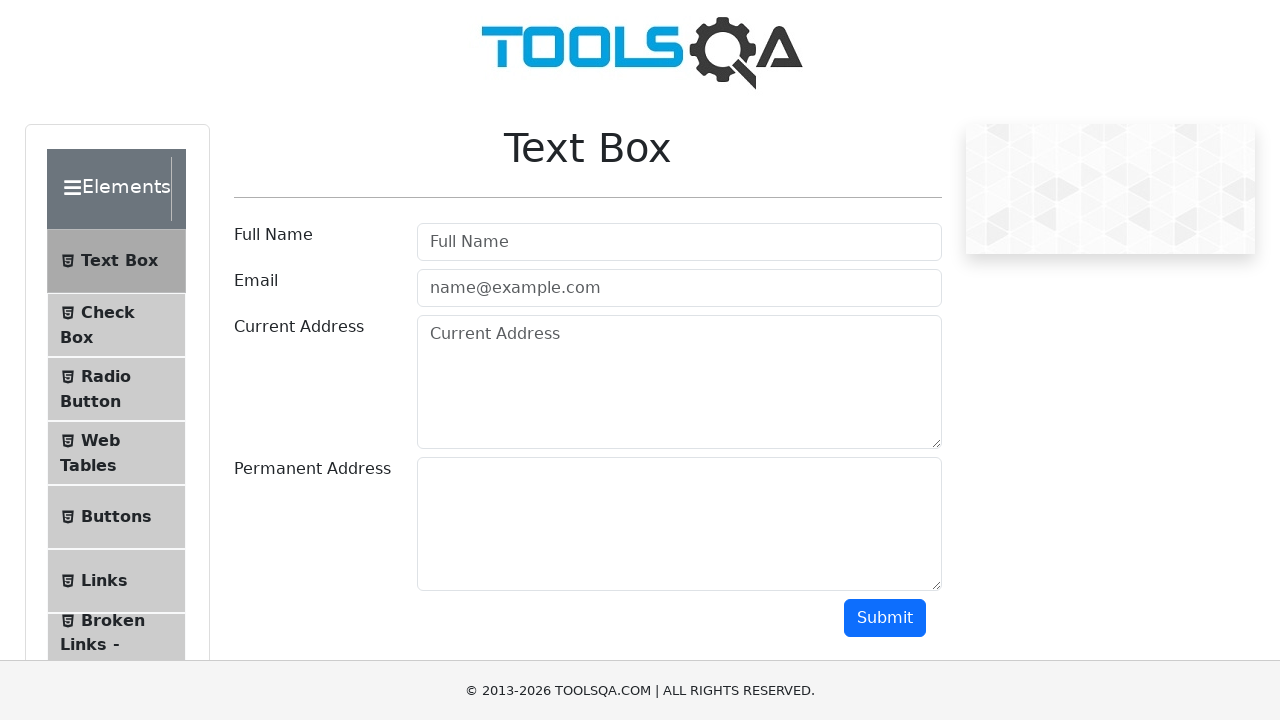

Filled Full Name field with 'Natalia V' on //input[@placeholder='Full Name']
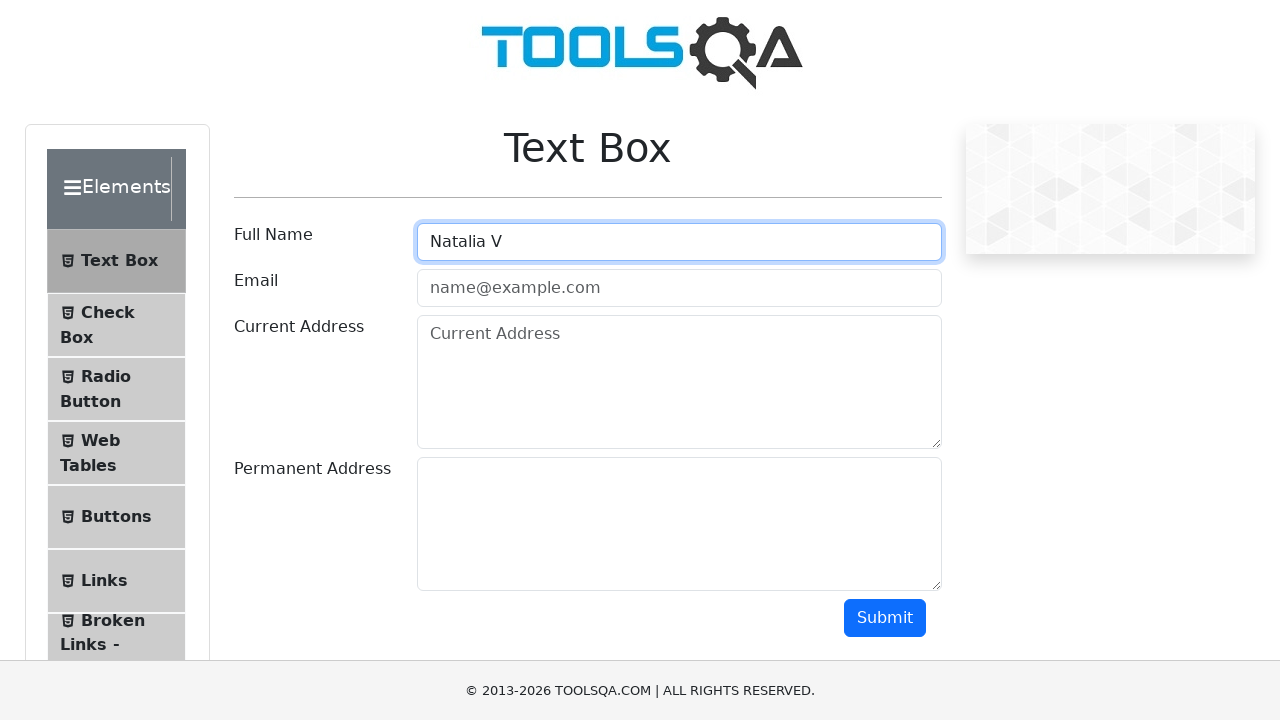

Filled Email field with 'mail@gmail.com' on #userEmail
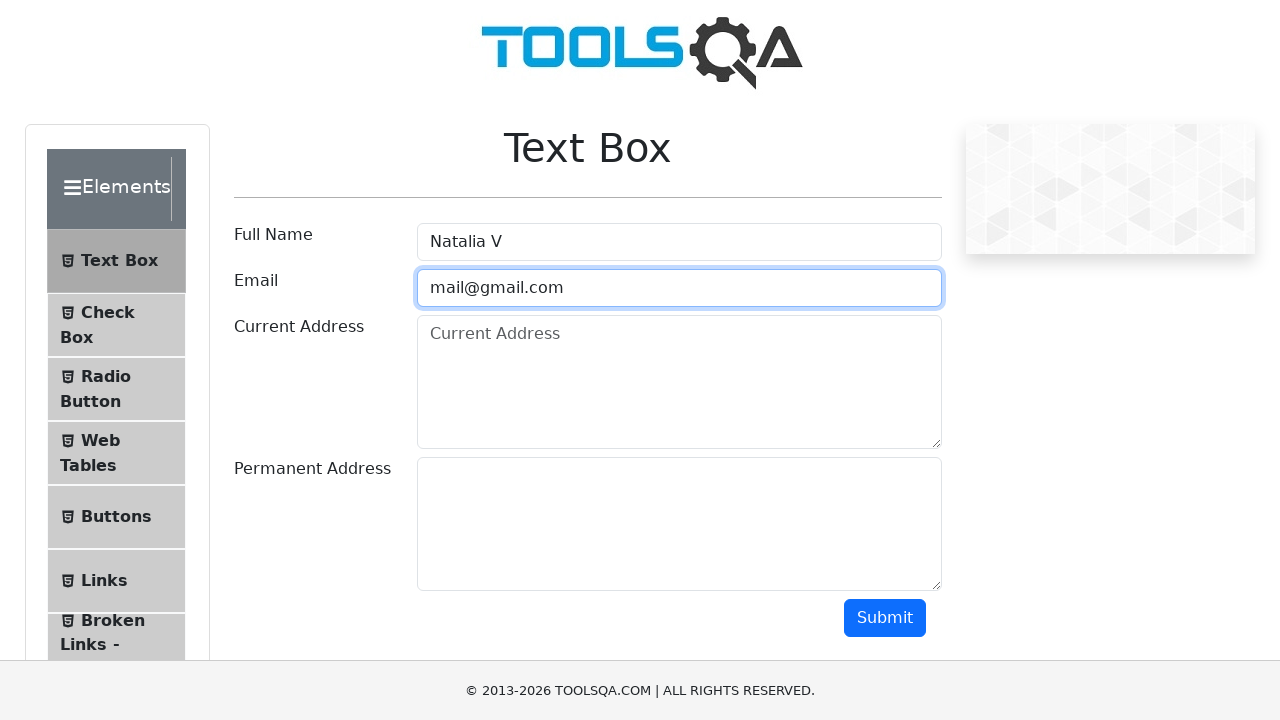

Filled Current Address field with 'Slo' on //textarea[@placeholder='Current Address']
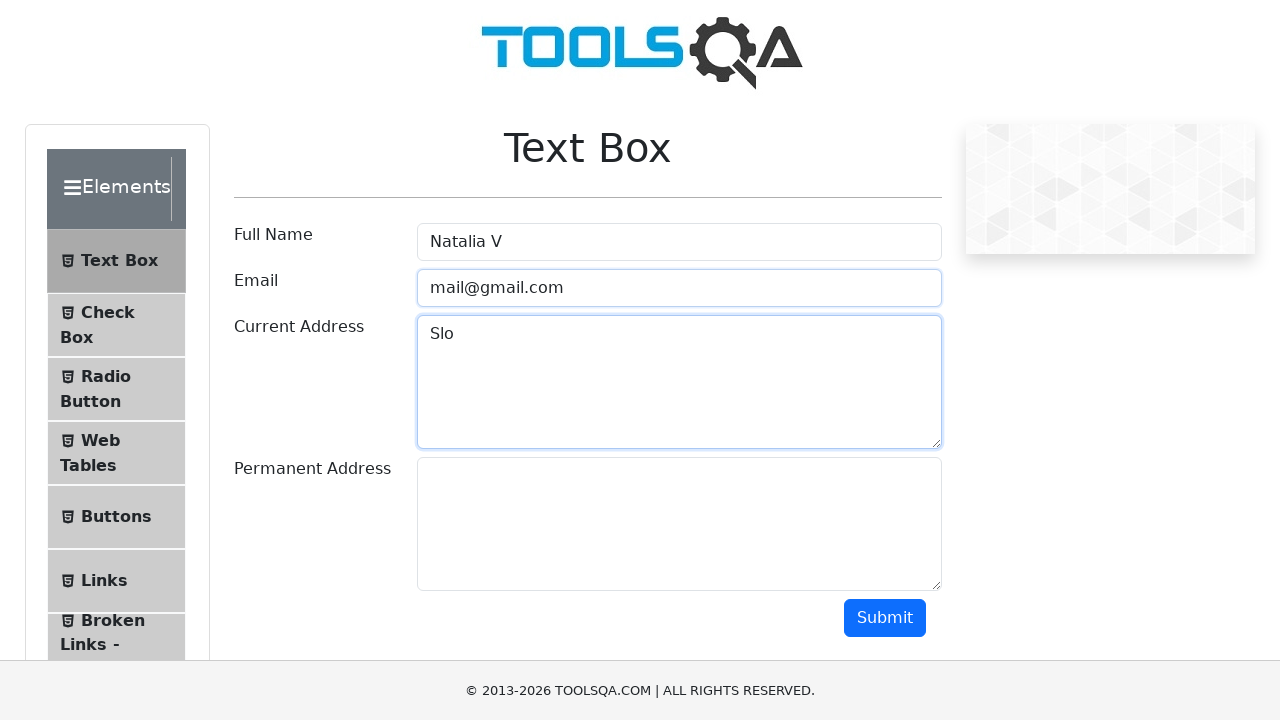

Filled Permanent Address field with 'Ukr' on #permanentAddress
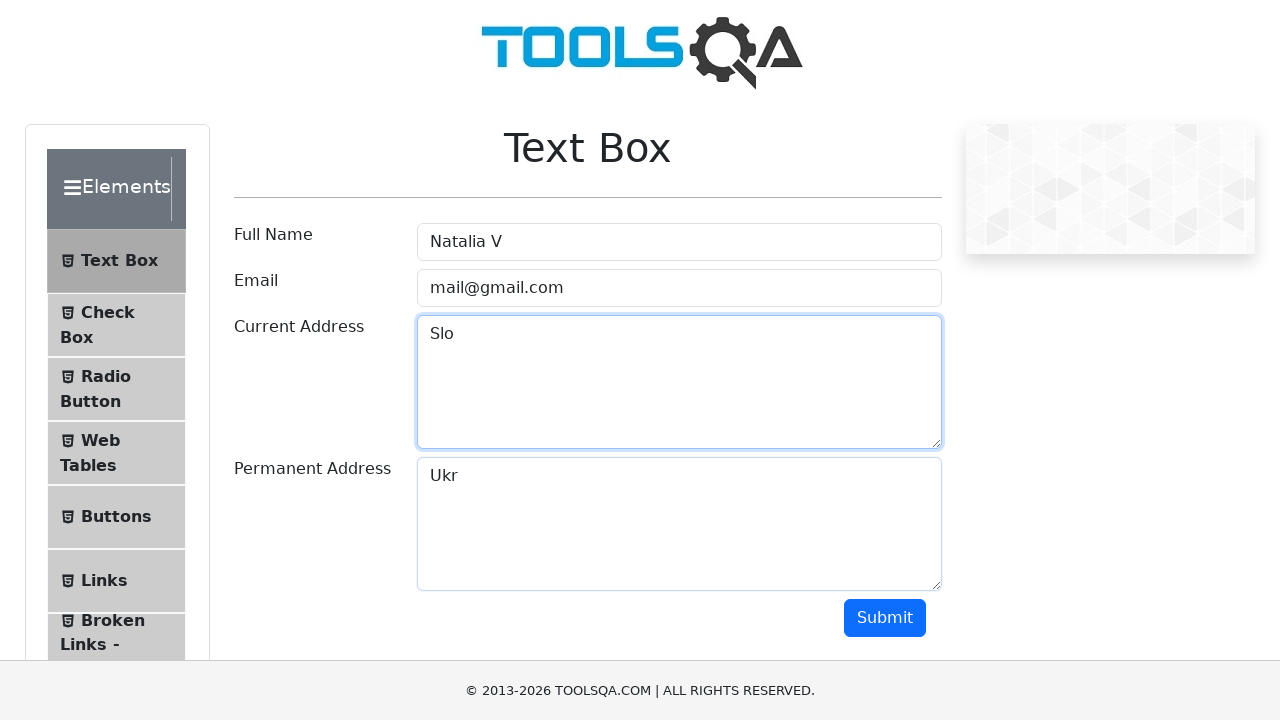

Scrolled down 450px to reveal submit button
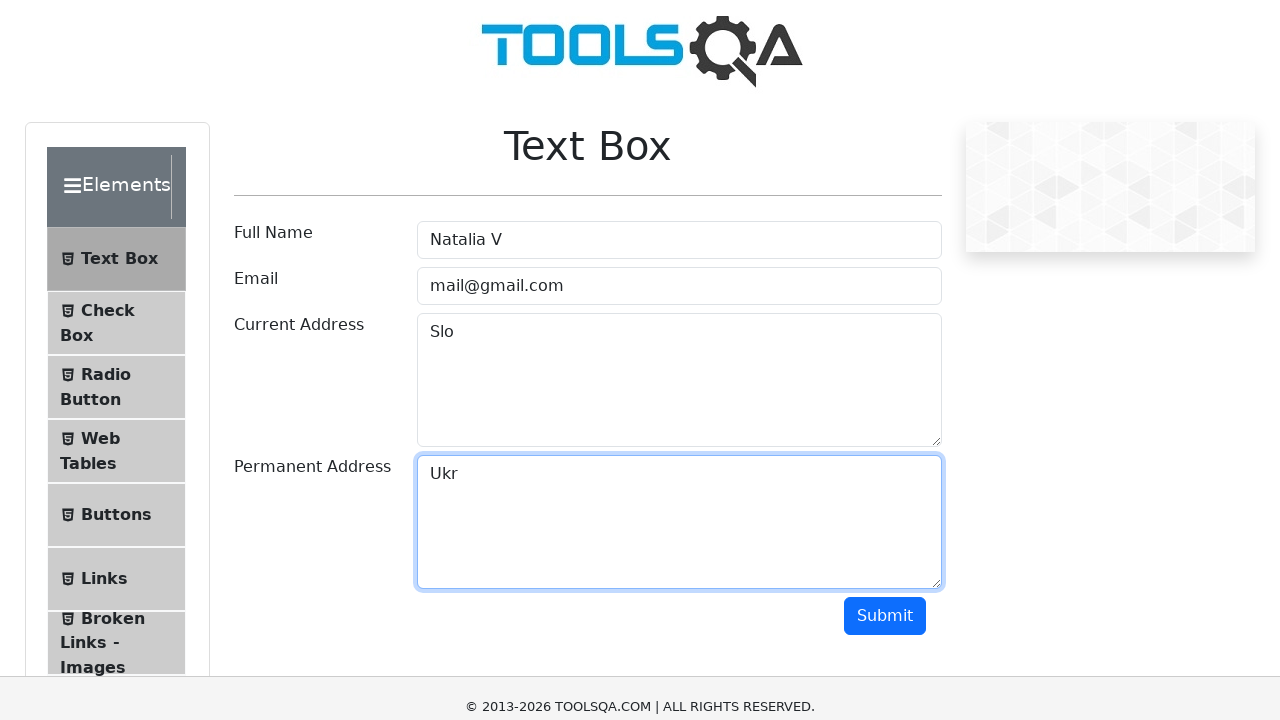

Clicked submit button to submit the form at (885, 168) on #submit
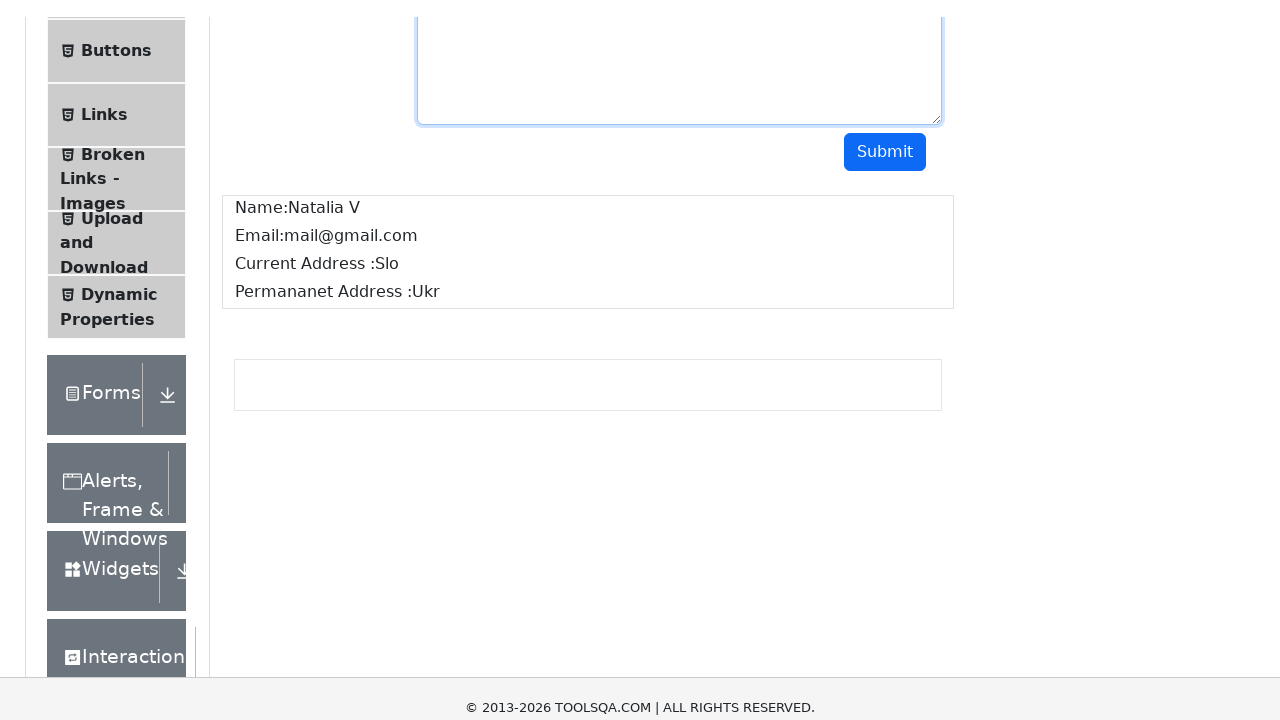

Form output appeared on the page
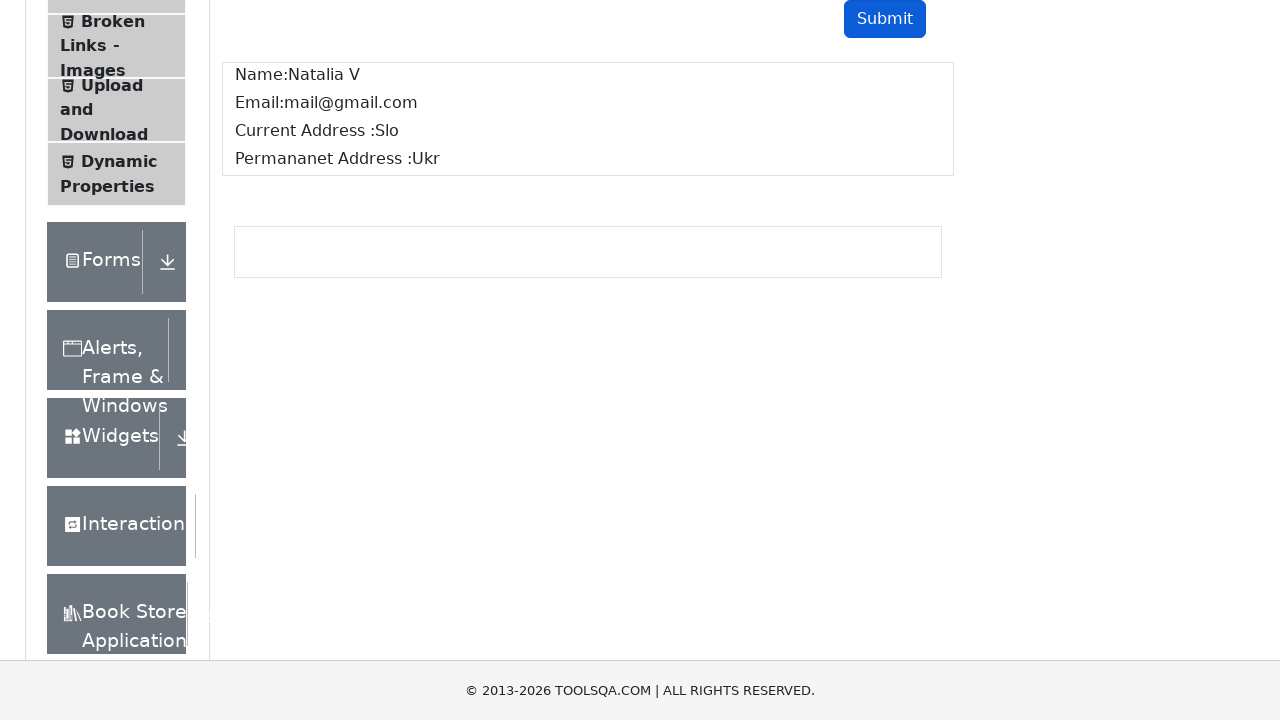

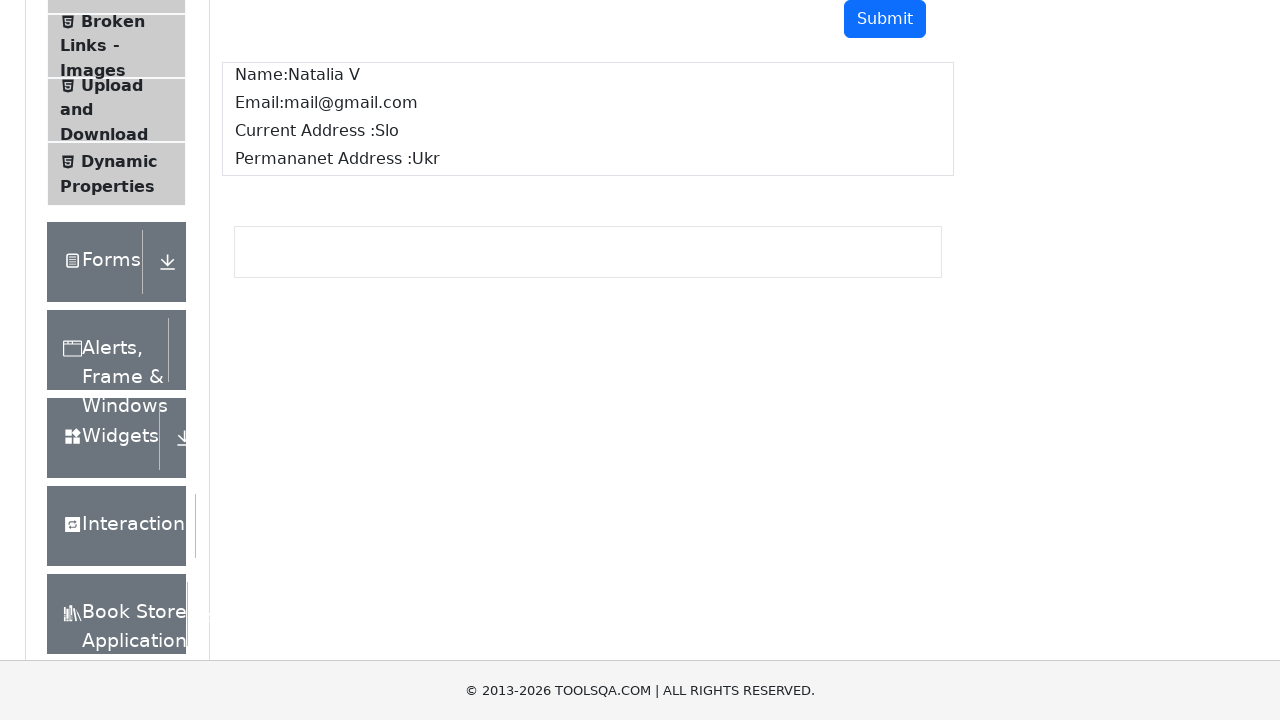